Tests shifting menu content by finding all menu elements, verifying their text content, and clicking on a menu item to verify navigation

Starting URL: https://the-internet.herokuapp.com/shifting_content/menu?mode=random

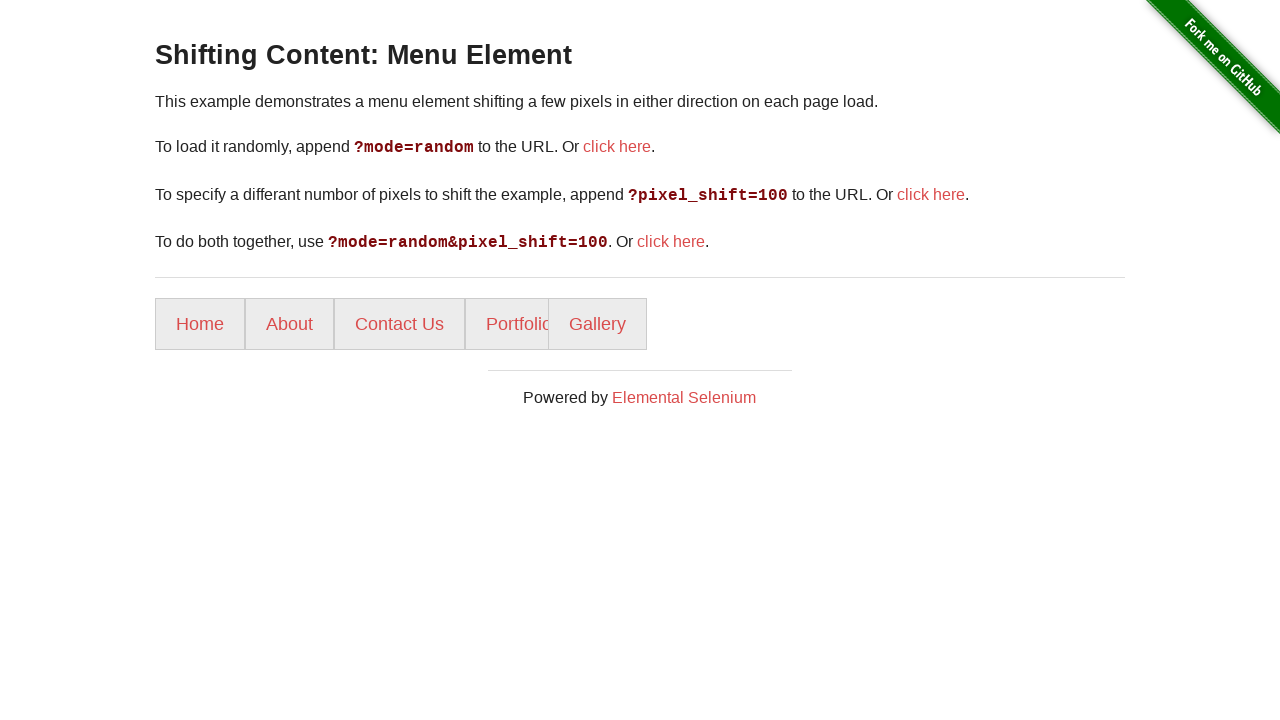

Menu elements loaded successfully
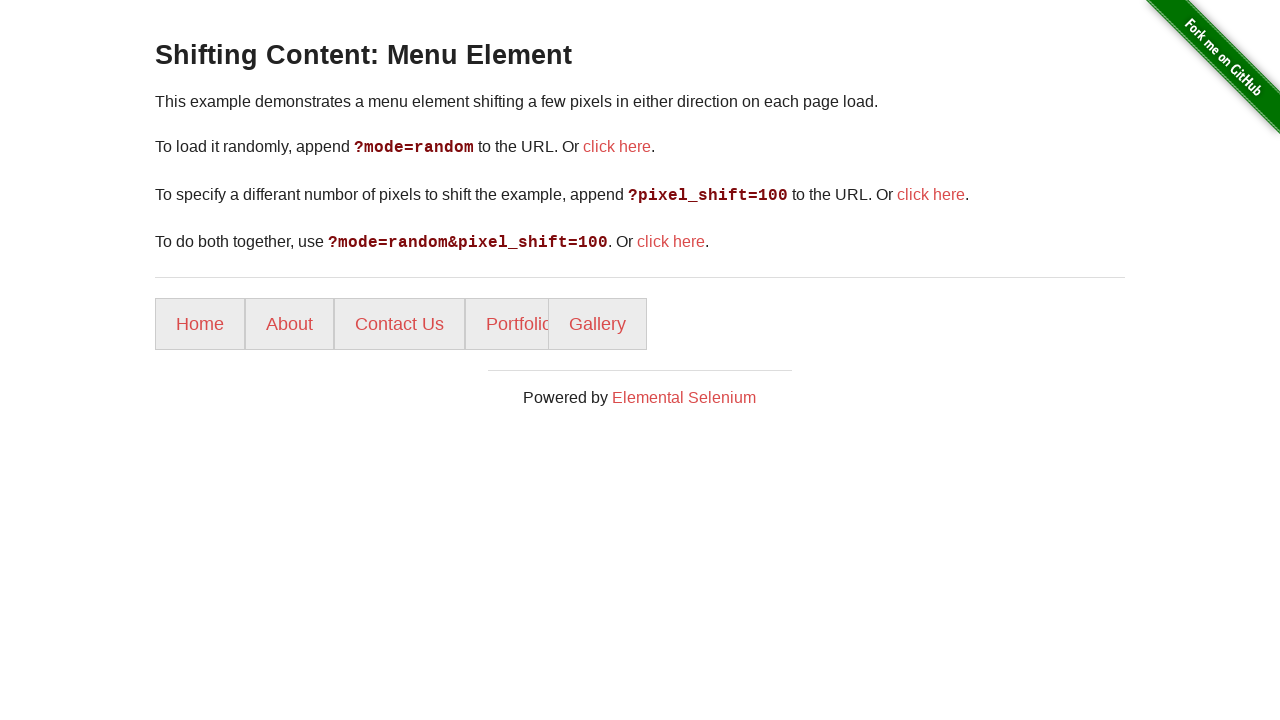

Found 5 menu items
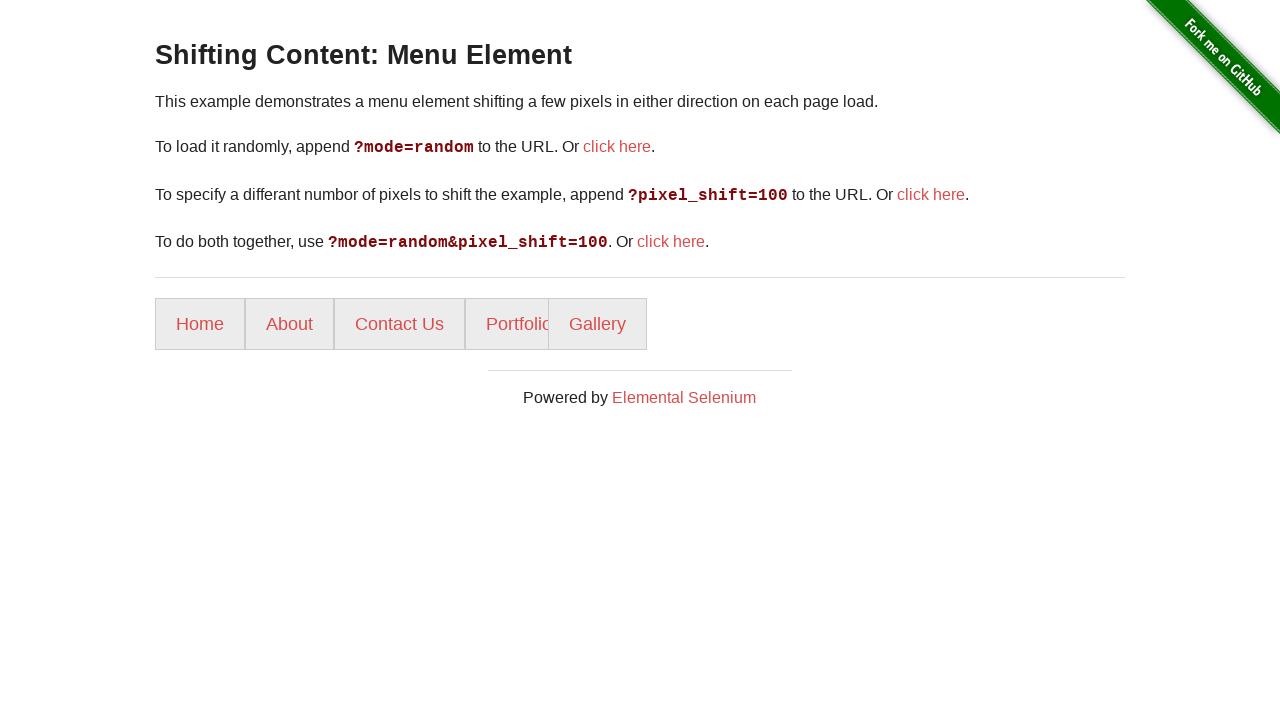

Verified that menu items are present
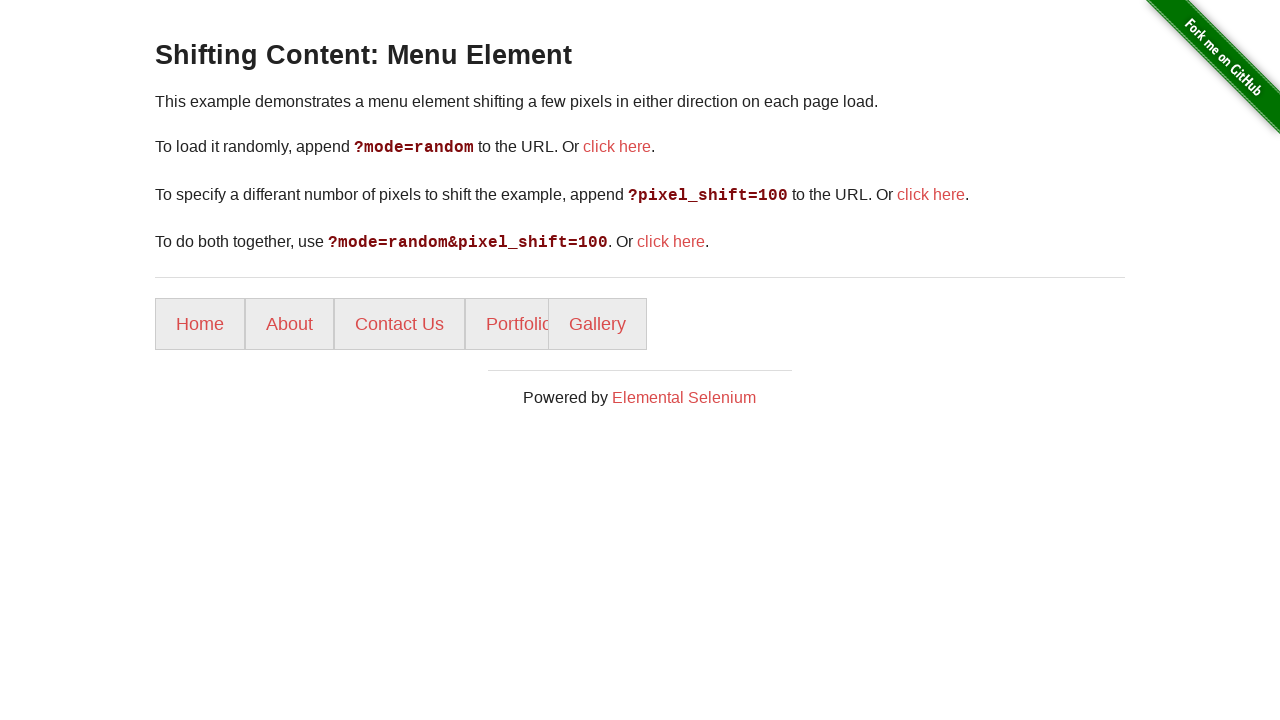

Clicked on the first menu item at (200, 324) on ul li a >> nth=0
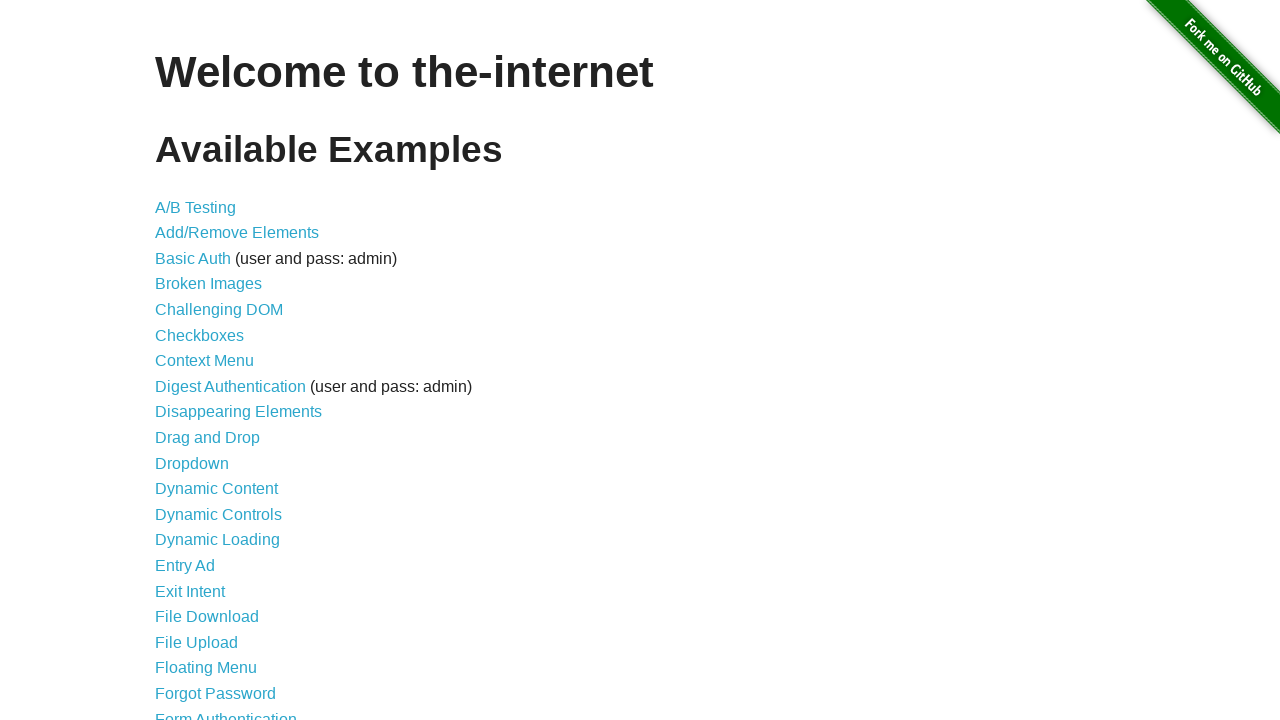

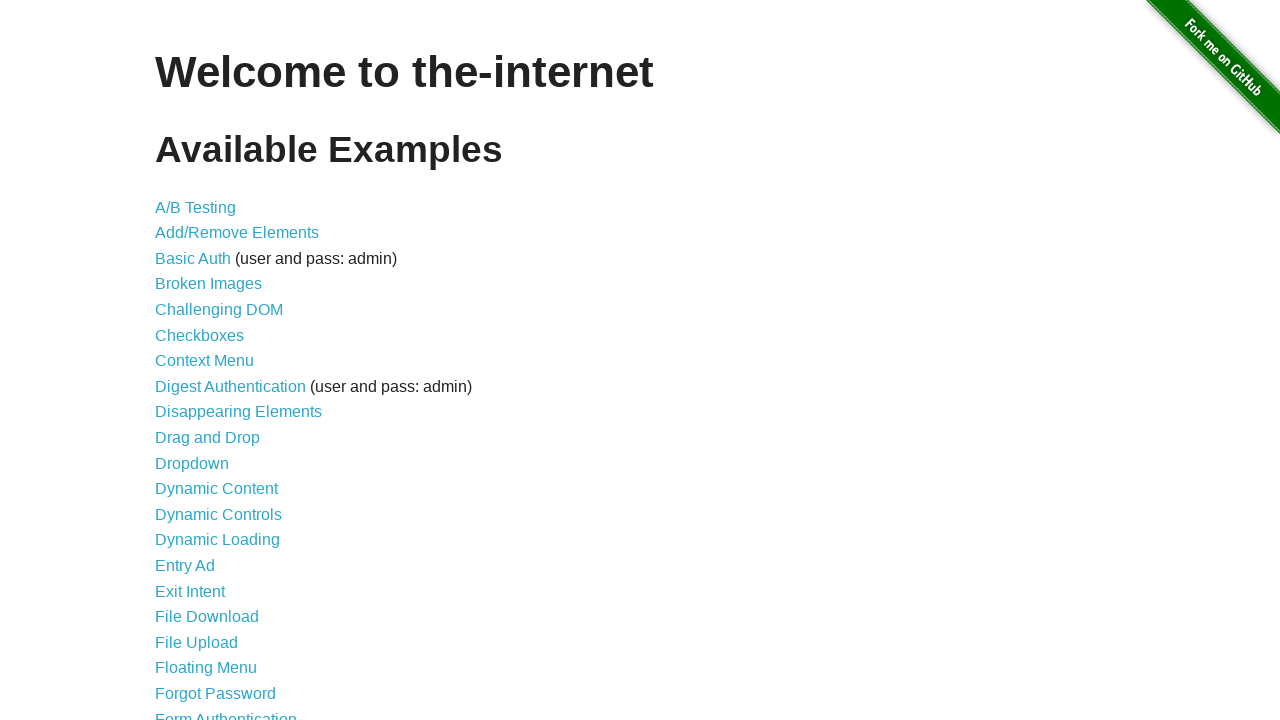